Tests JavaScript alert handling by clicking a button to trigger an alert and accepting it

Starting URL: https://the-internet.herokuapp.com/javascript_alerts

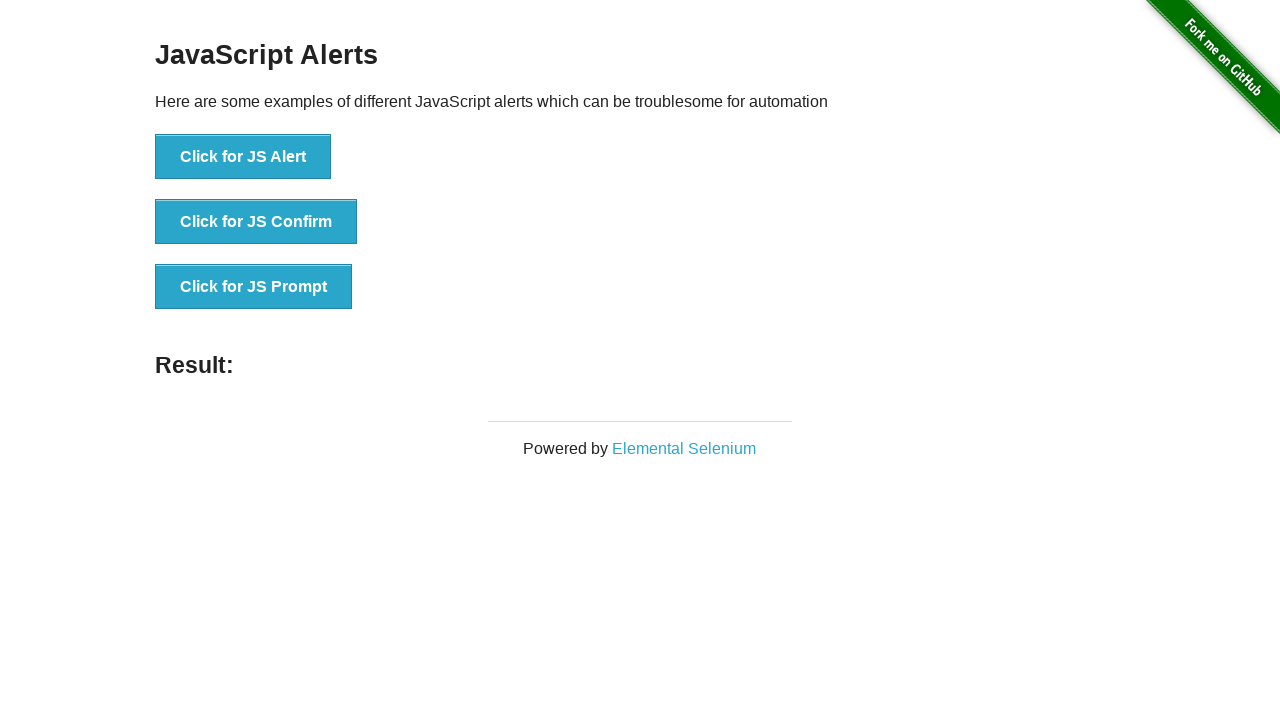

Navigated to JavaScript alerts demo page
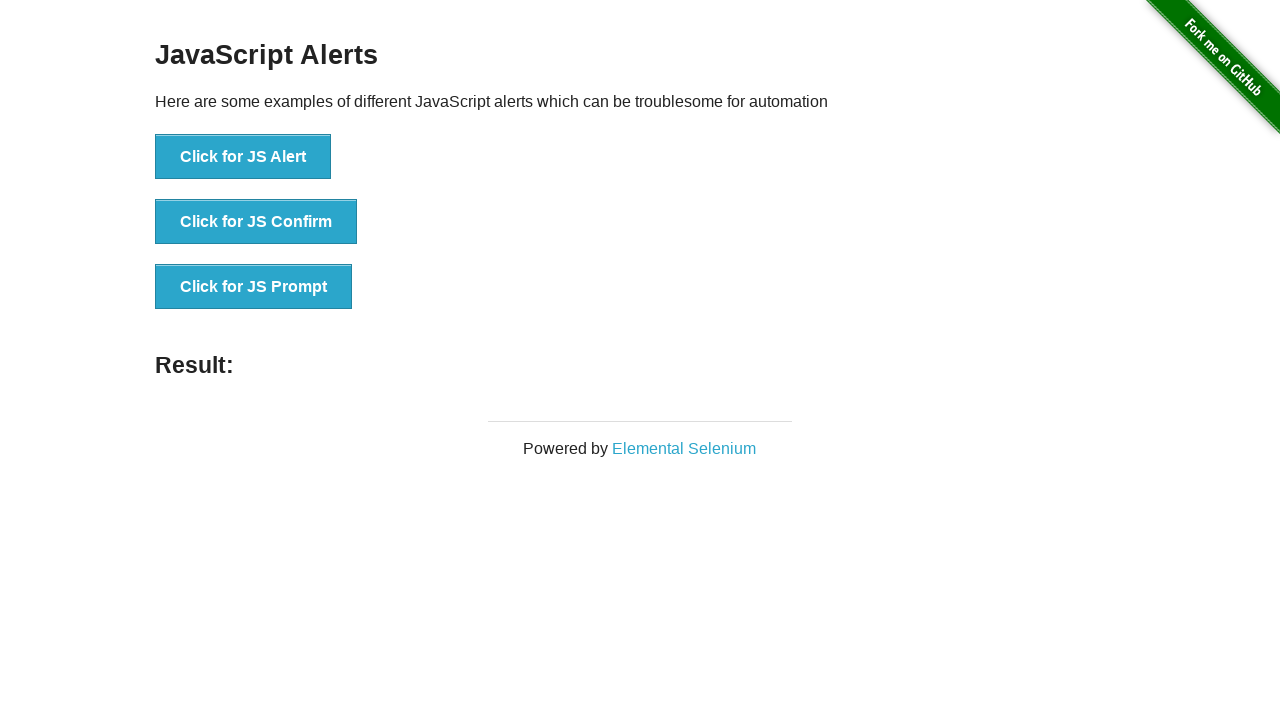

Clicked button to trigger JavaScript alert at (243, 157) on xpath=//button[normalize-space()='Click for JS Alert']
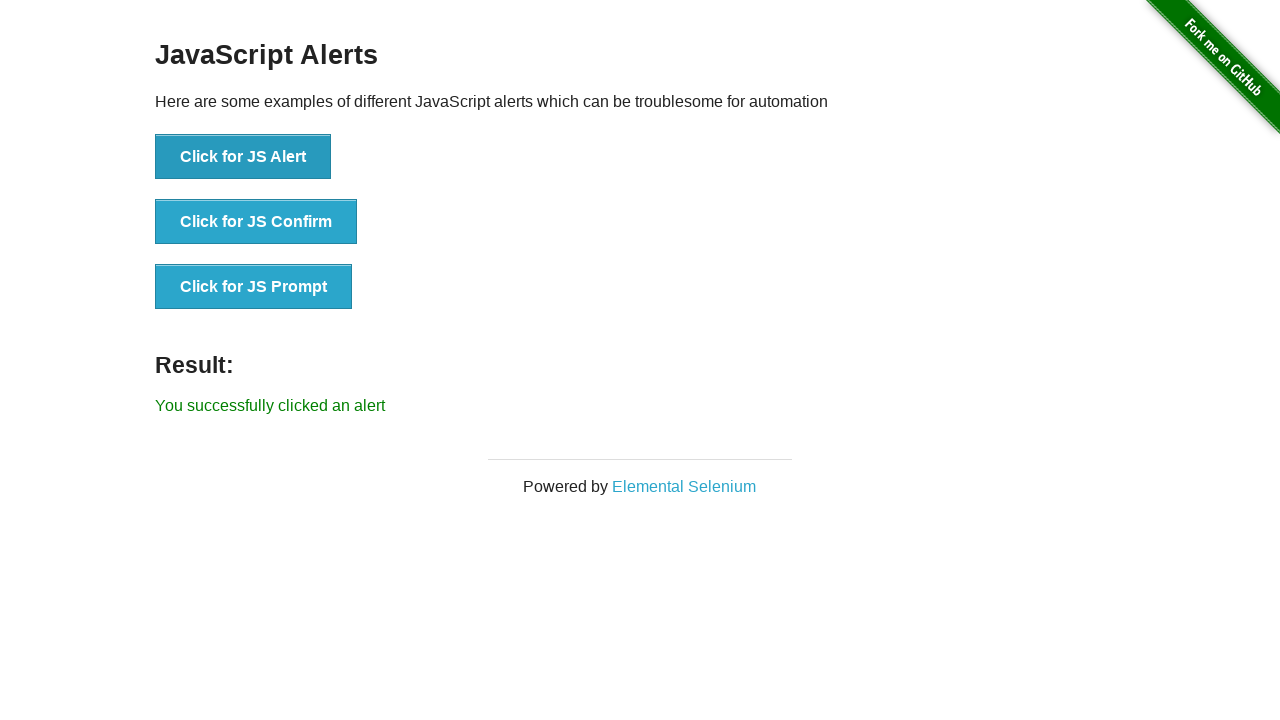

Set up dialog handler to accept alerts
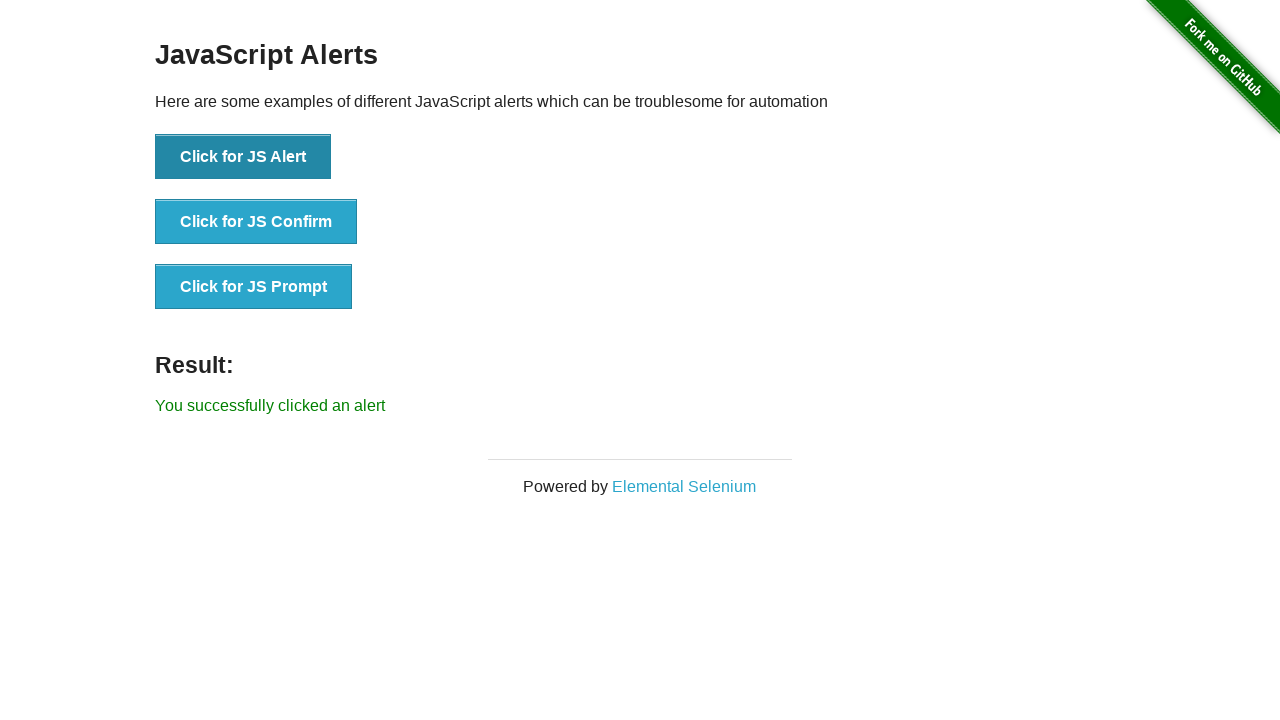

Clicked button again to trigger alert with handler active at (243, 157) on xpath=//button[normalize-space()='Click for JS Alert']
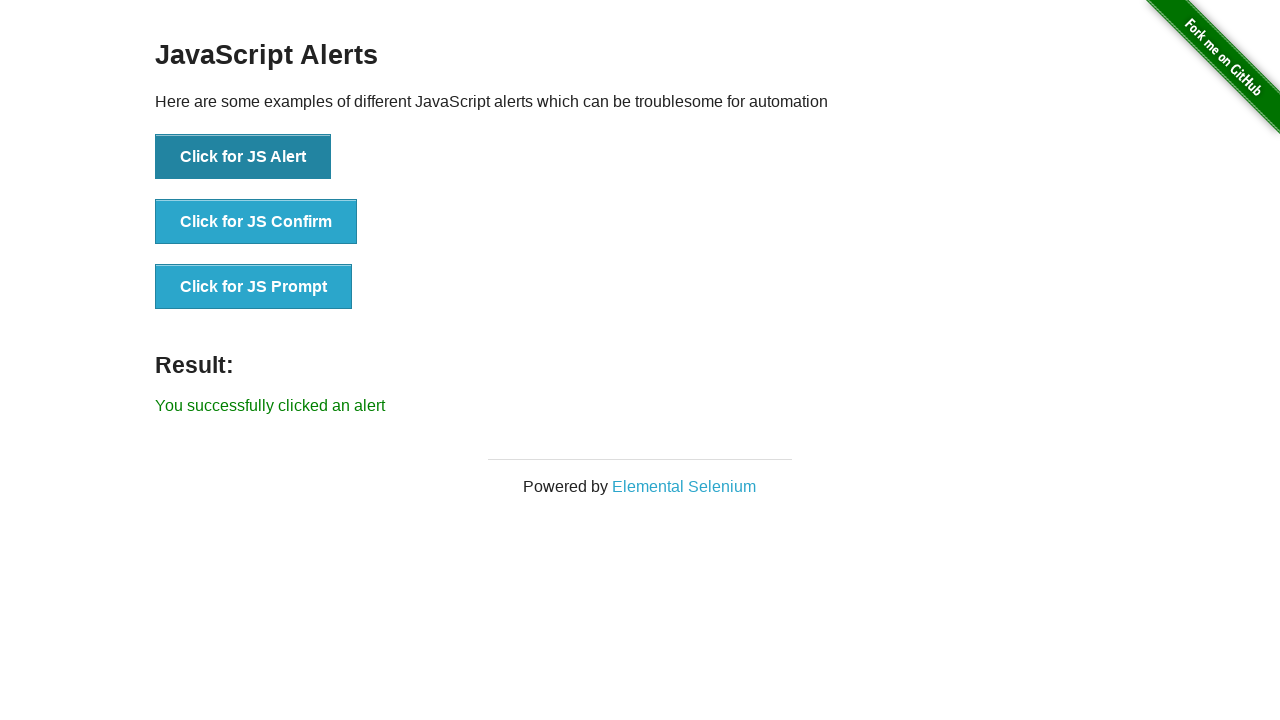

Result message appeared after accepting alert
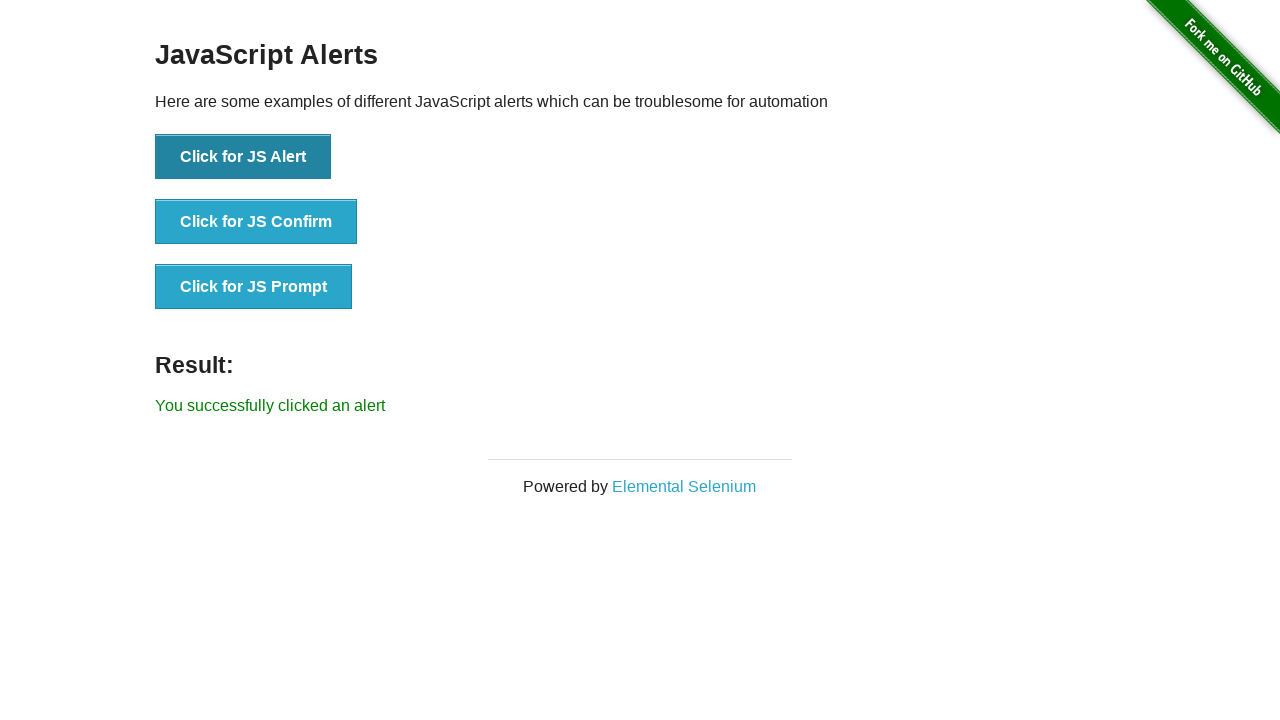

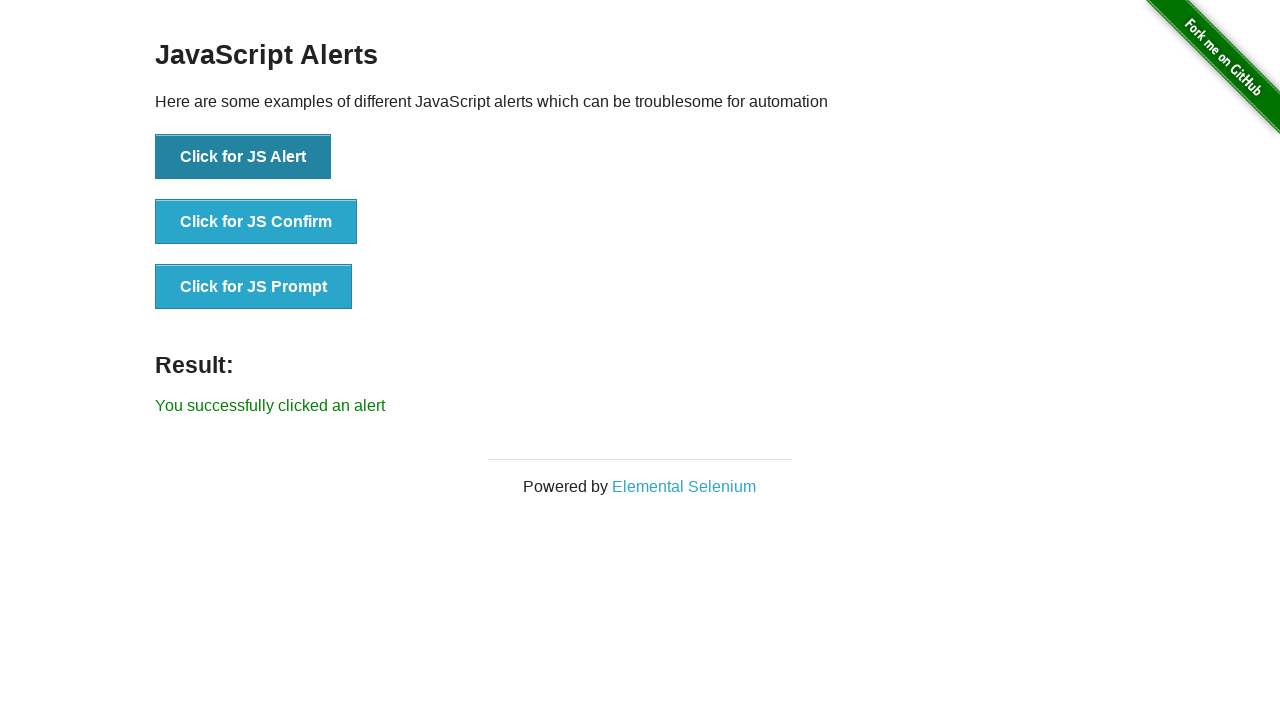